Tests dynamic data loading by clicking a "Get New User" button and waiting for user data to appear on the page

Starting URL: https://syntaxprojects.com/dynamic-data-loading-demo.php

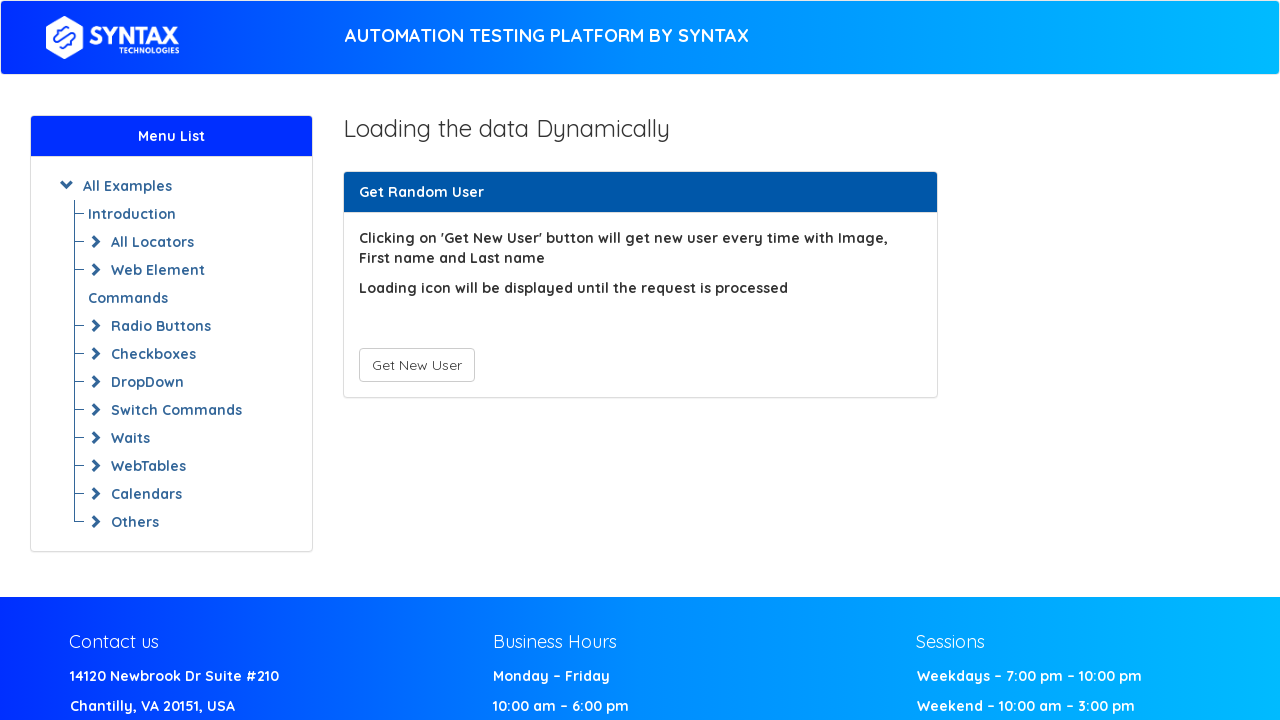

Navigated to dynamic data loading demo page
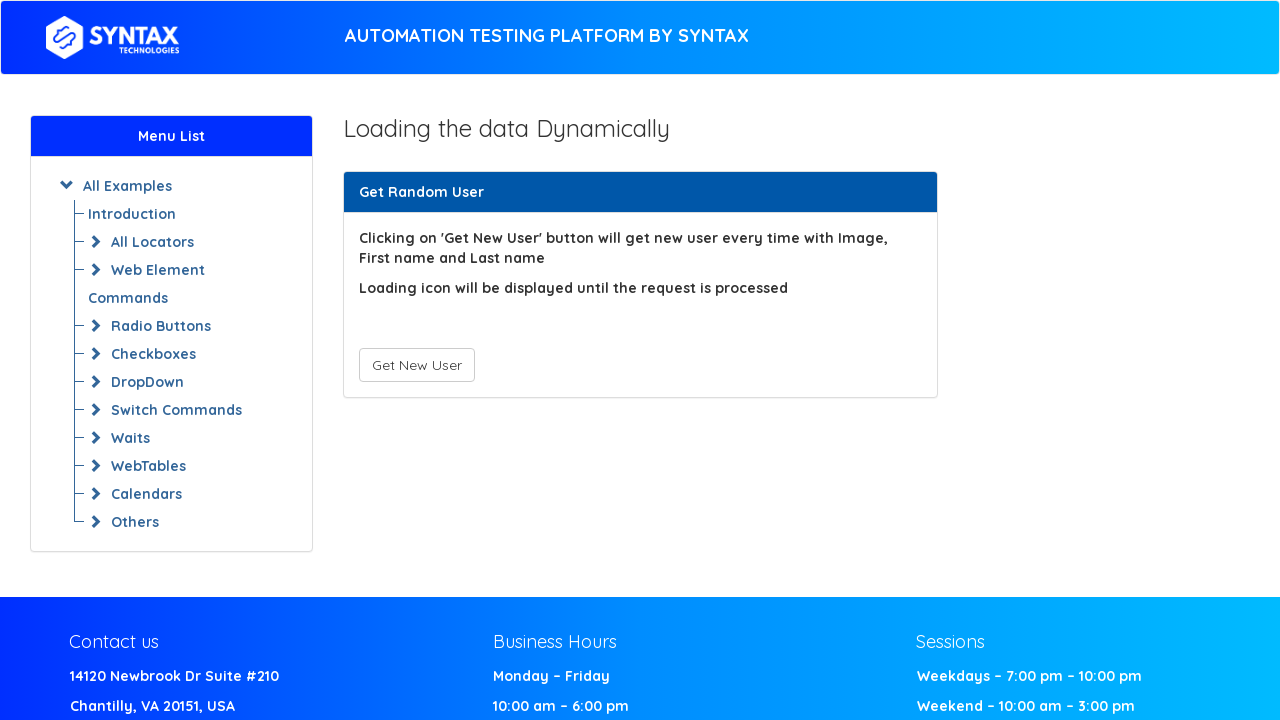

Clicked 'Get New User' button to trigger dynamic data loading at (416, 365) on xpath=//button[text()='Get New User']
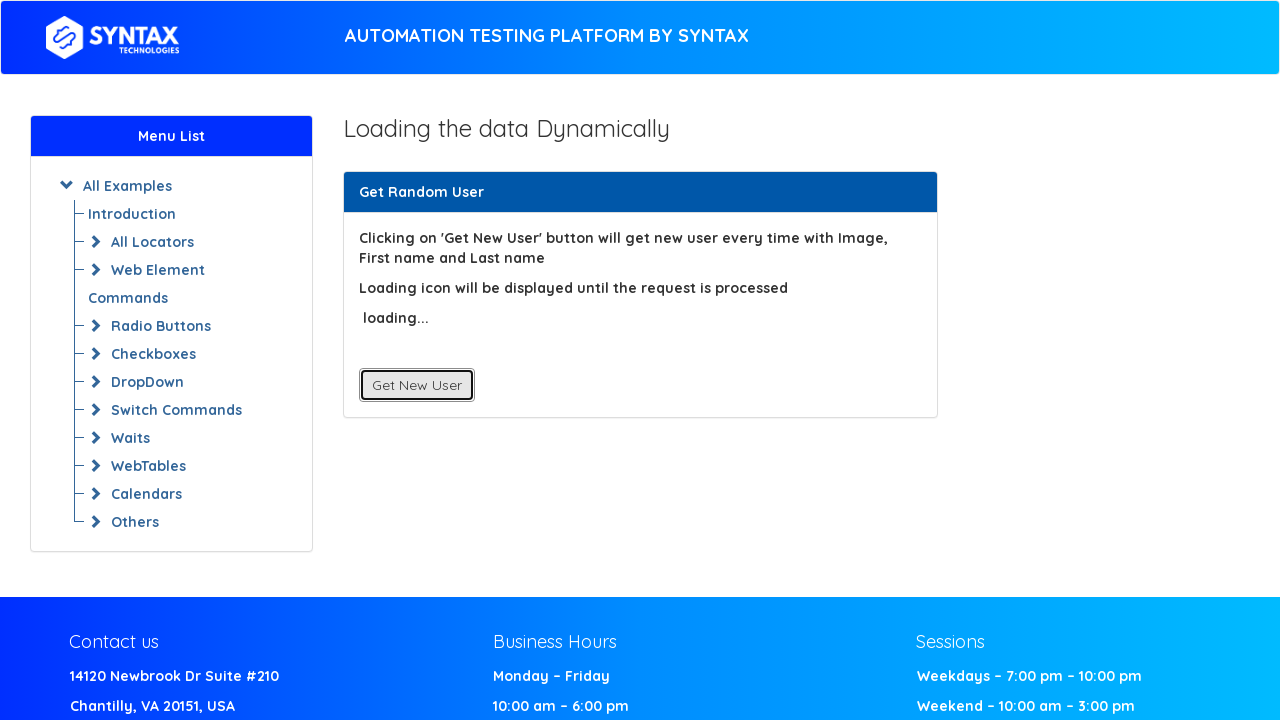

User data dynamically loaded and visible on page
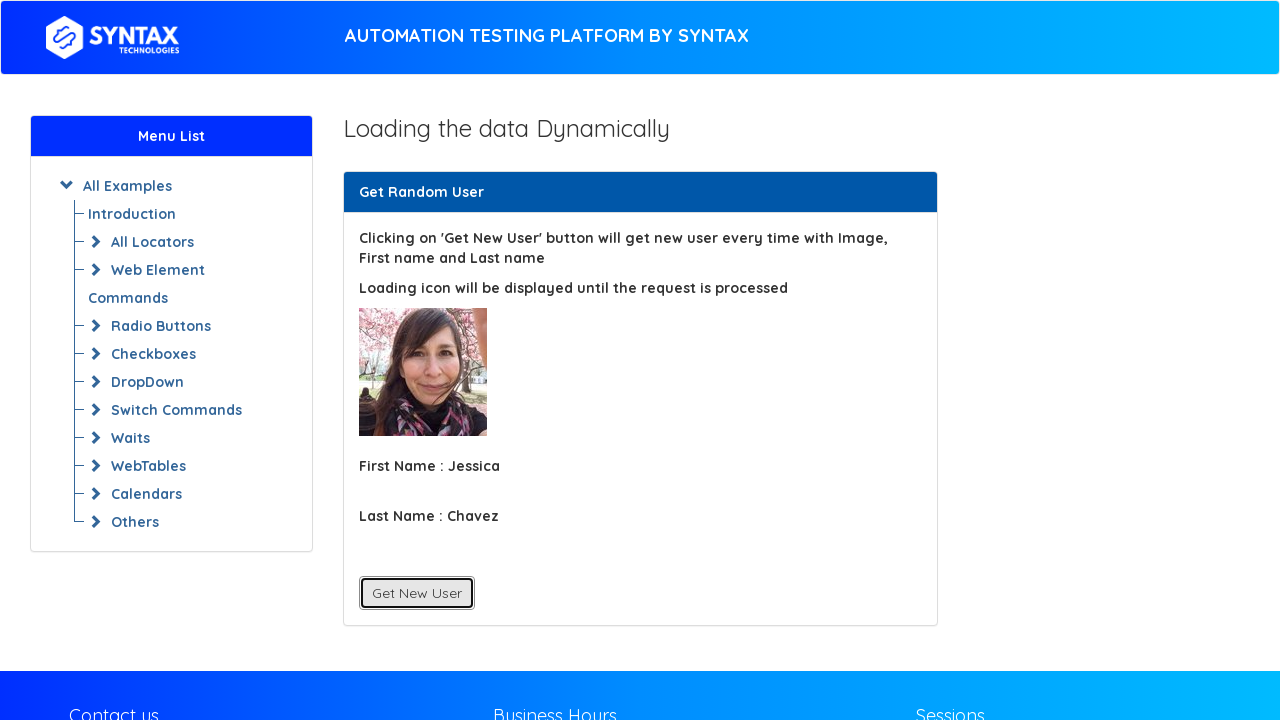

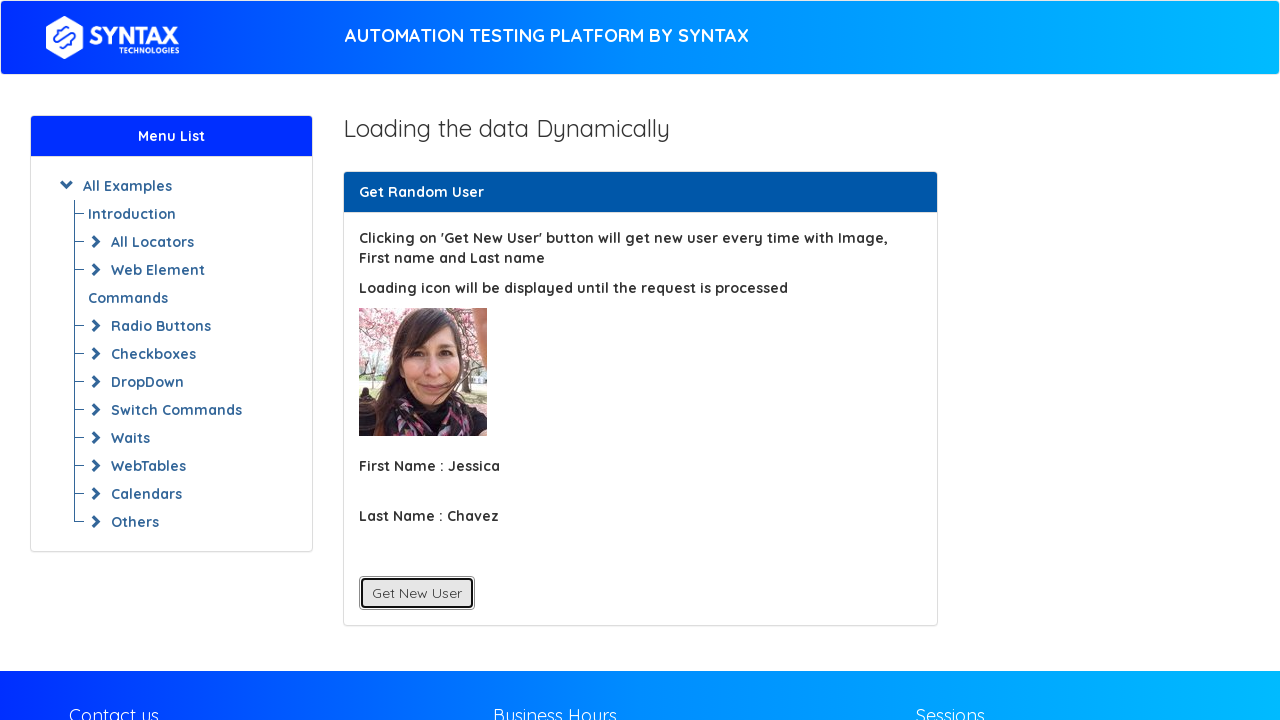